Tests Python.org search functionality by entering "numpy" as a search query and verifying results are returned

Starting URL: http://www.python.org

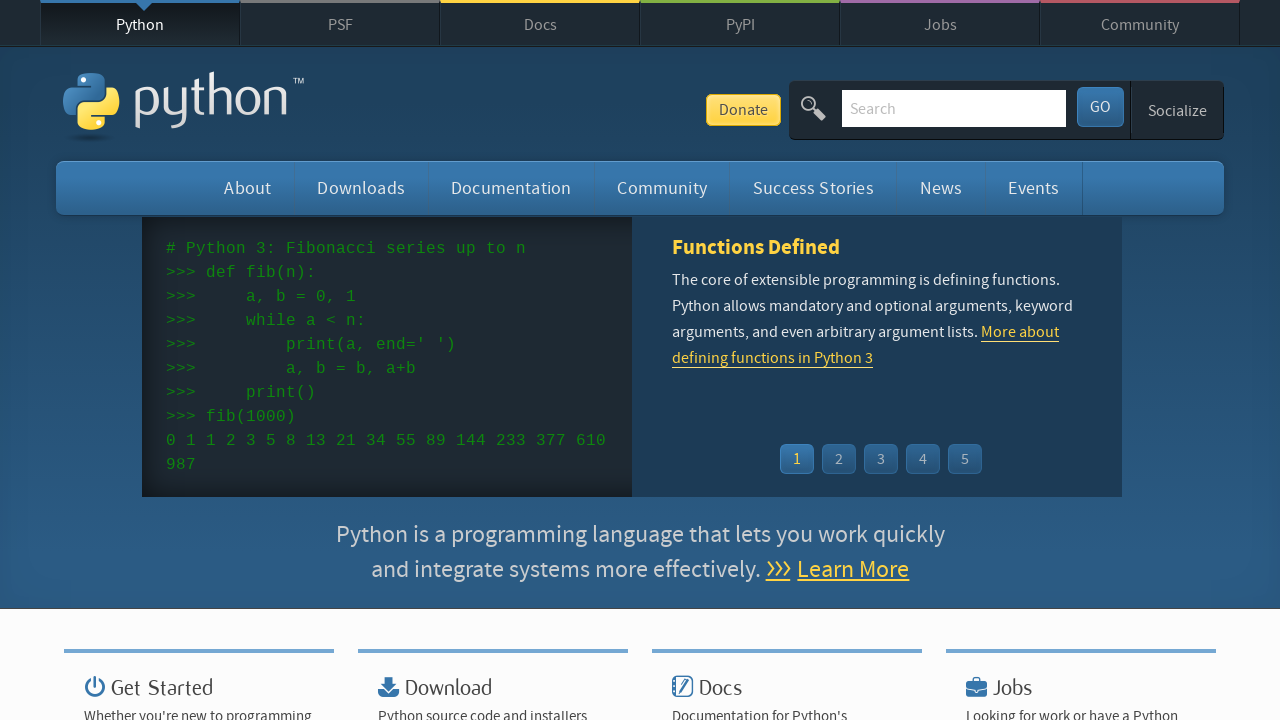

Verified 'Python' is present in page title
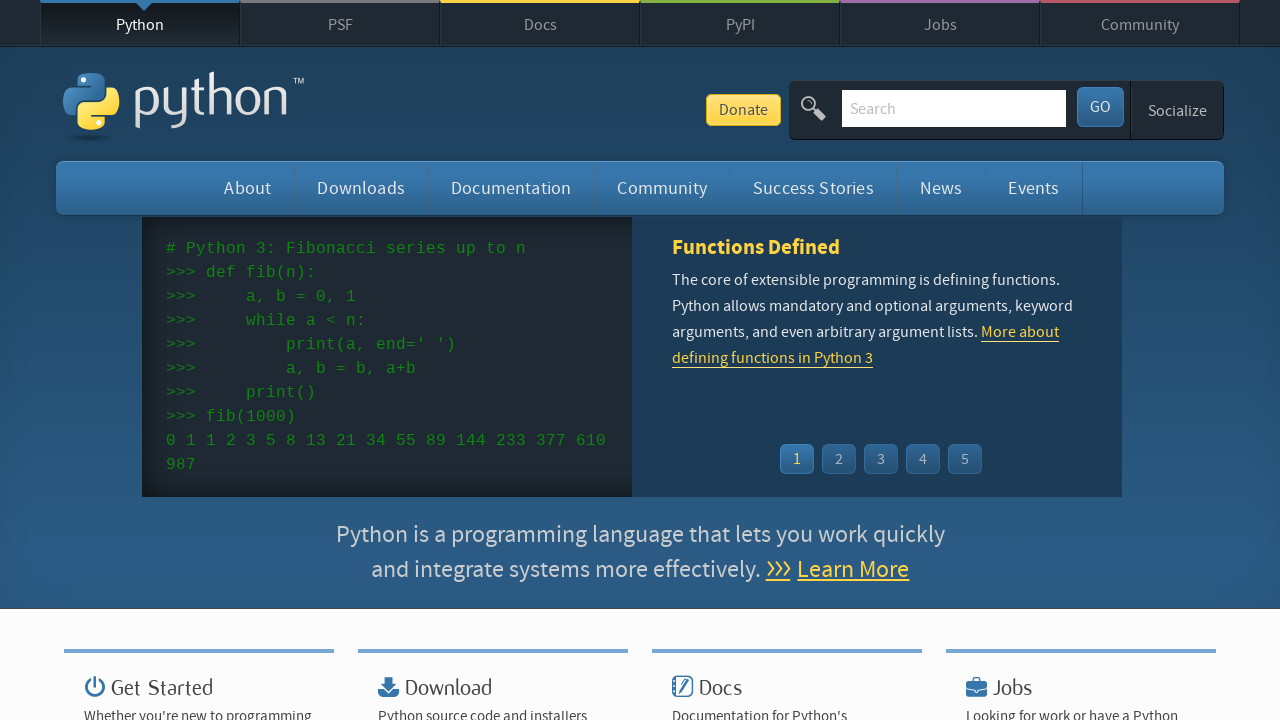

Located search input field
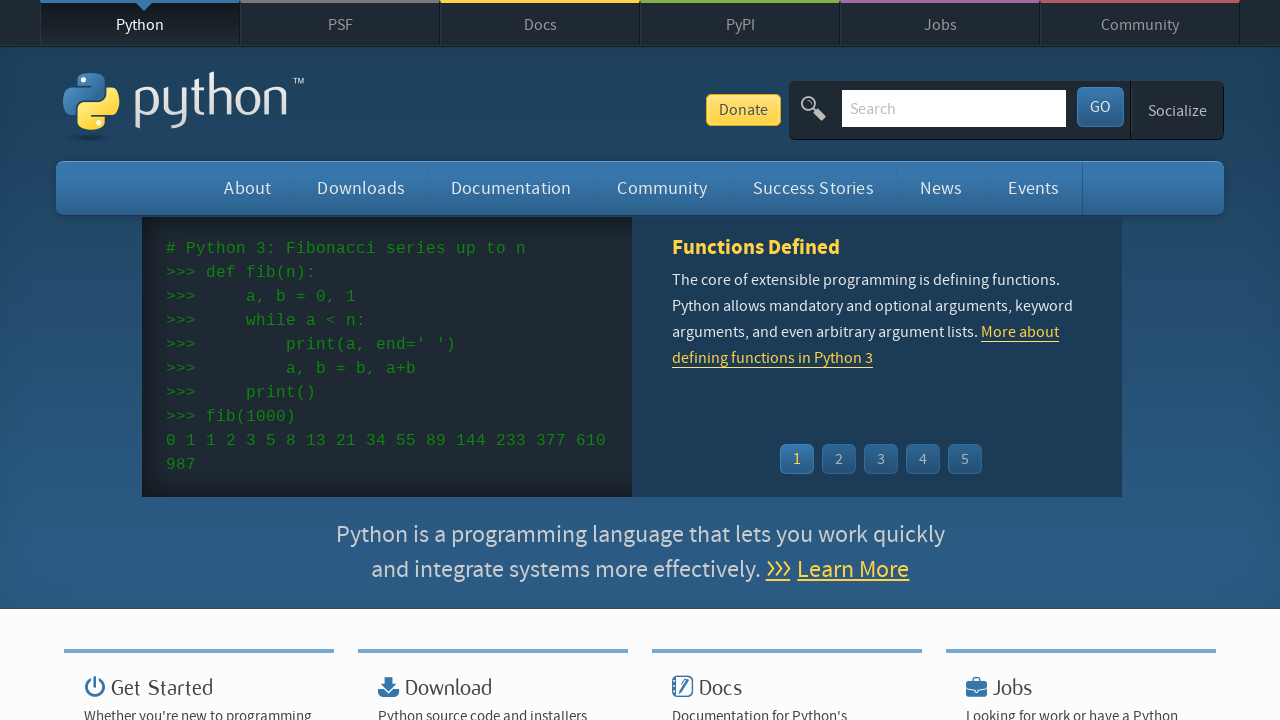

Cleared search input field on input[name='q']
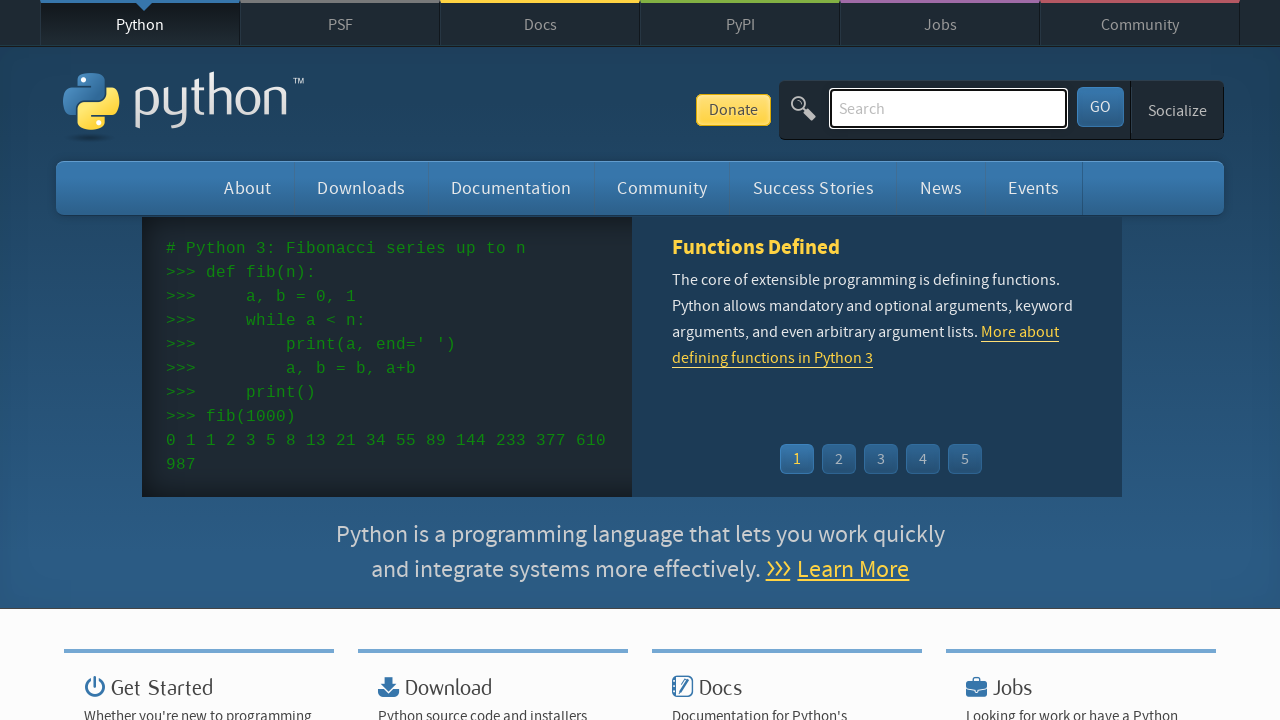

Entered 'numpy' as search query on input[name='q']
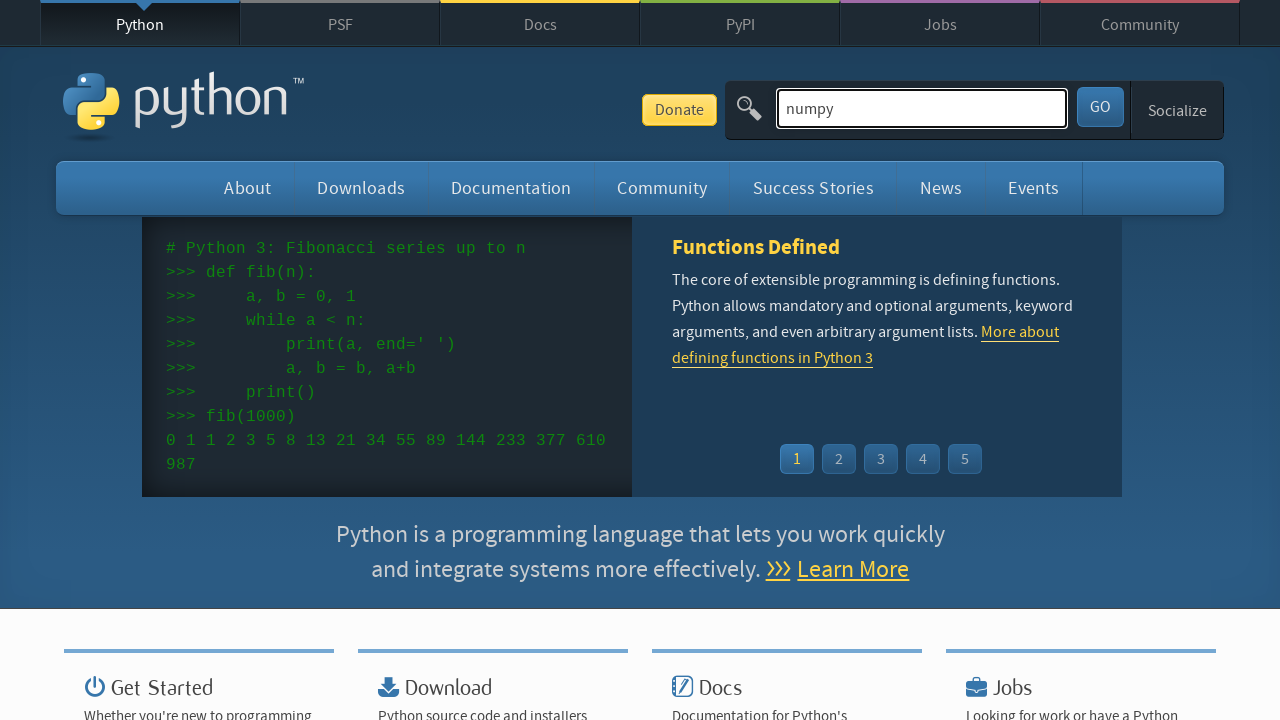

Pressed Enter to submit search query on input[name='q']
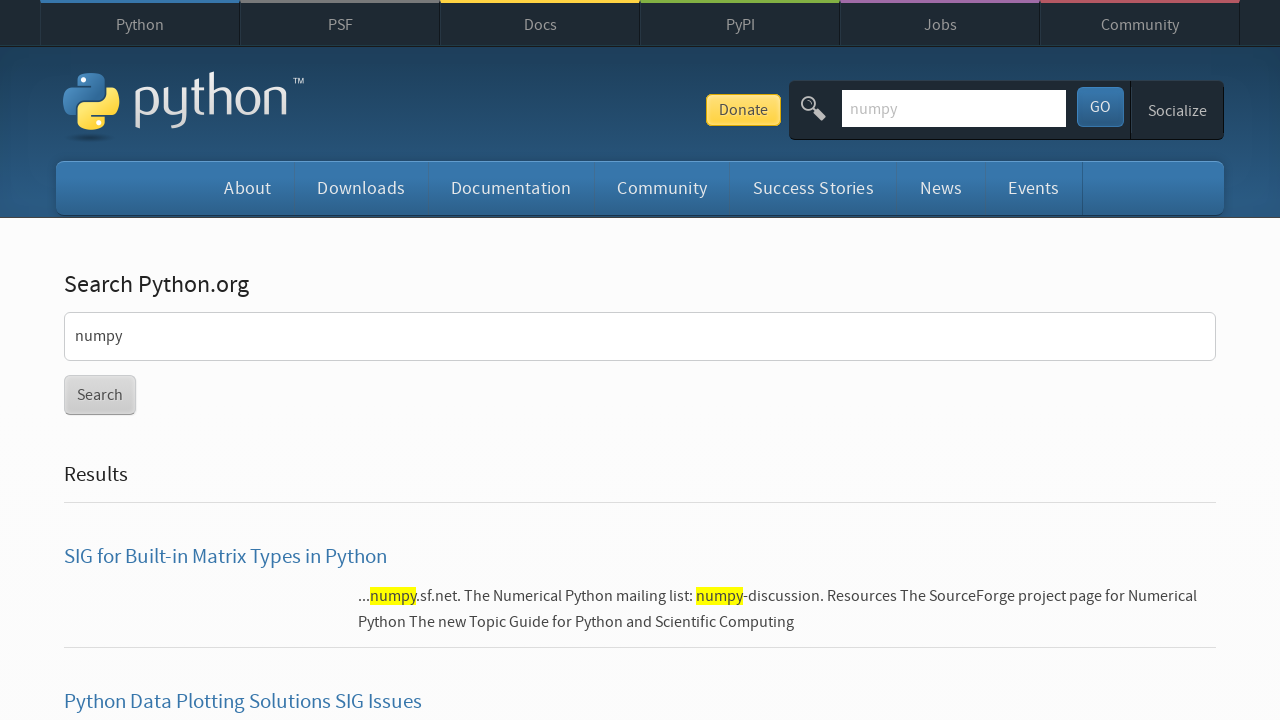

Waited for network to become idle and search results to load
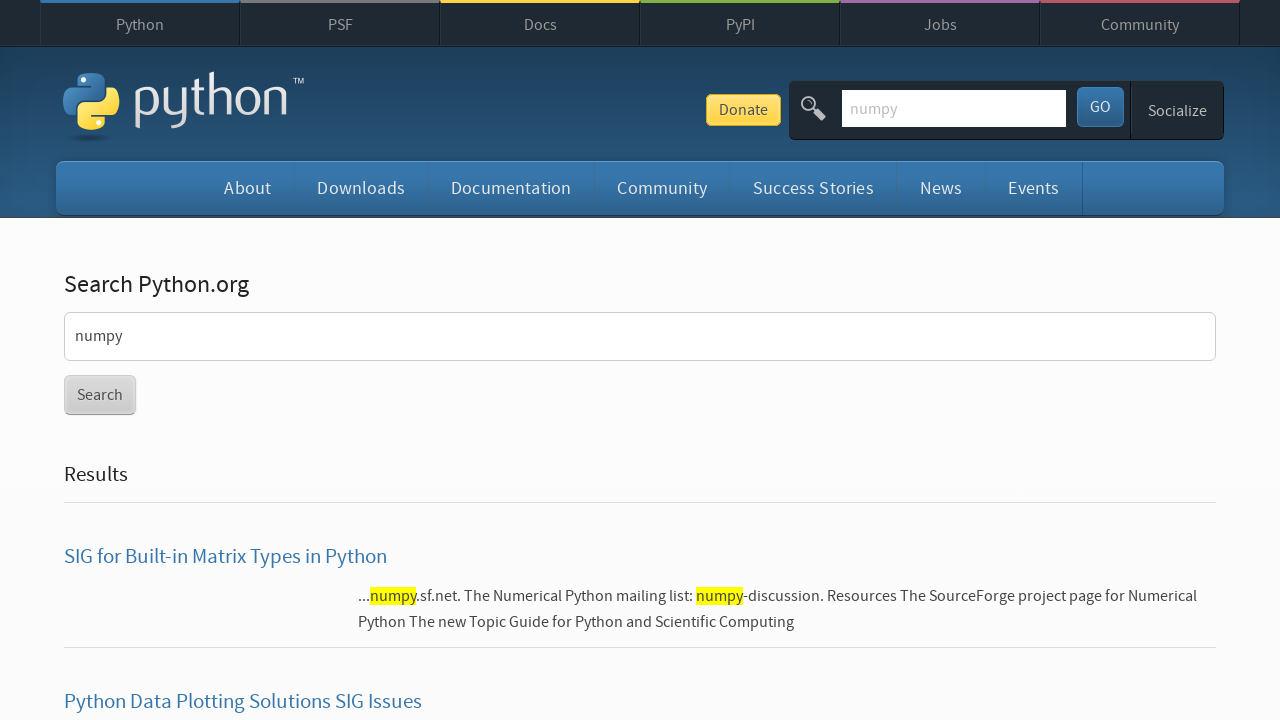

Verified search results were returned (no 'No results found' message)
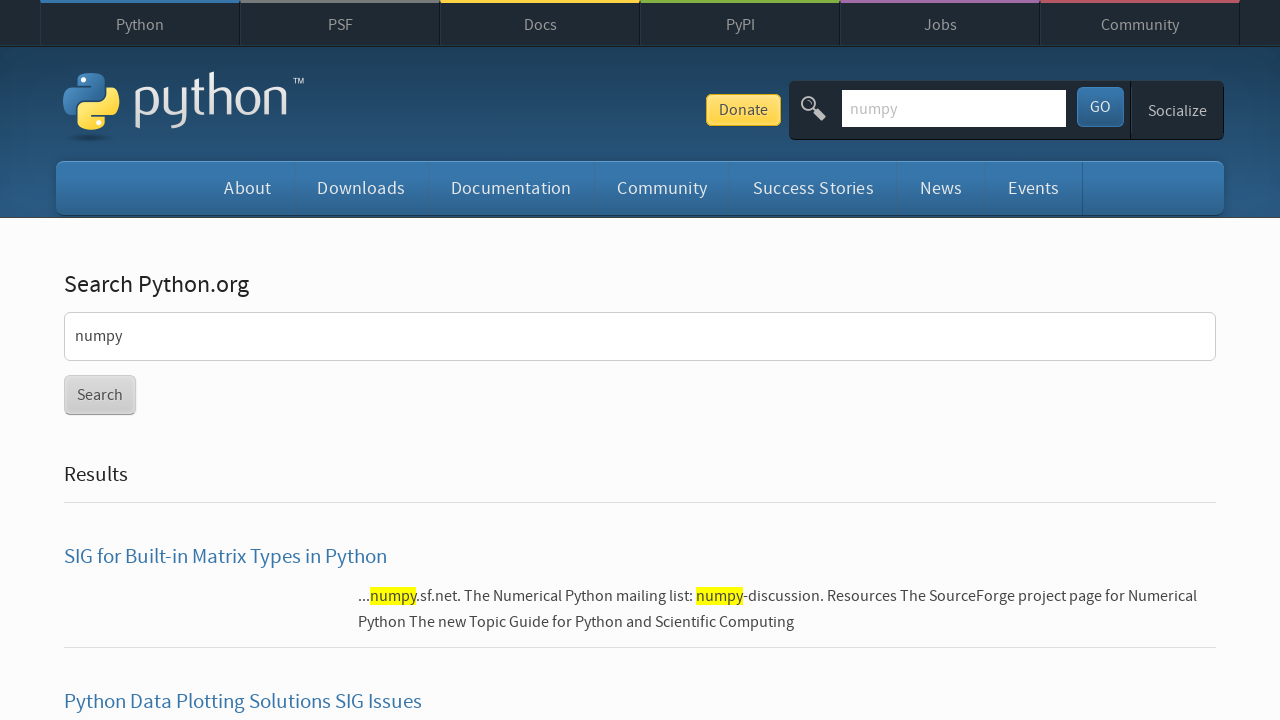

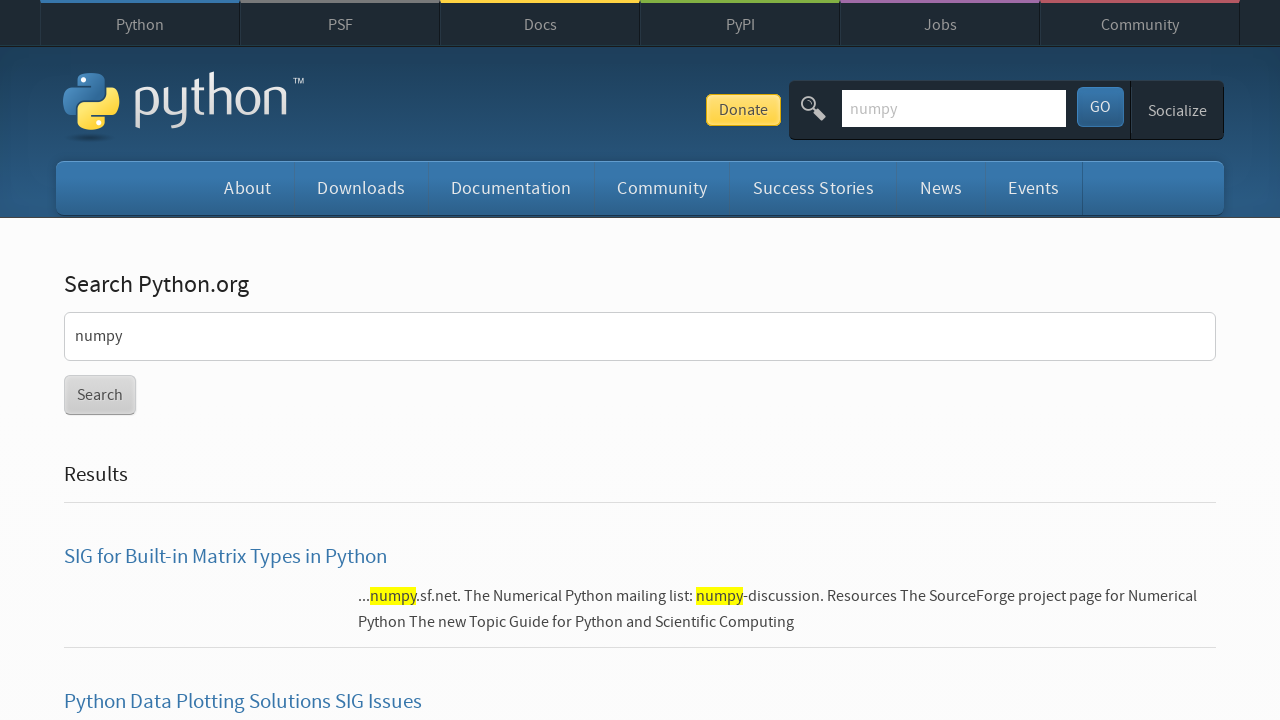